Fills out a contact form with name, email, and phone number fields on a test automation practice website

Starting URL: https://testautomationpractice.blogspot.com/

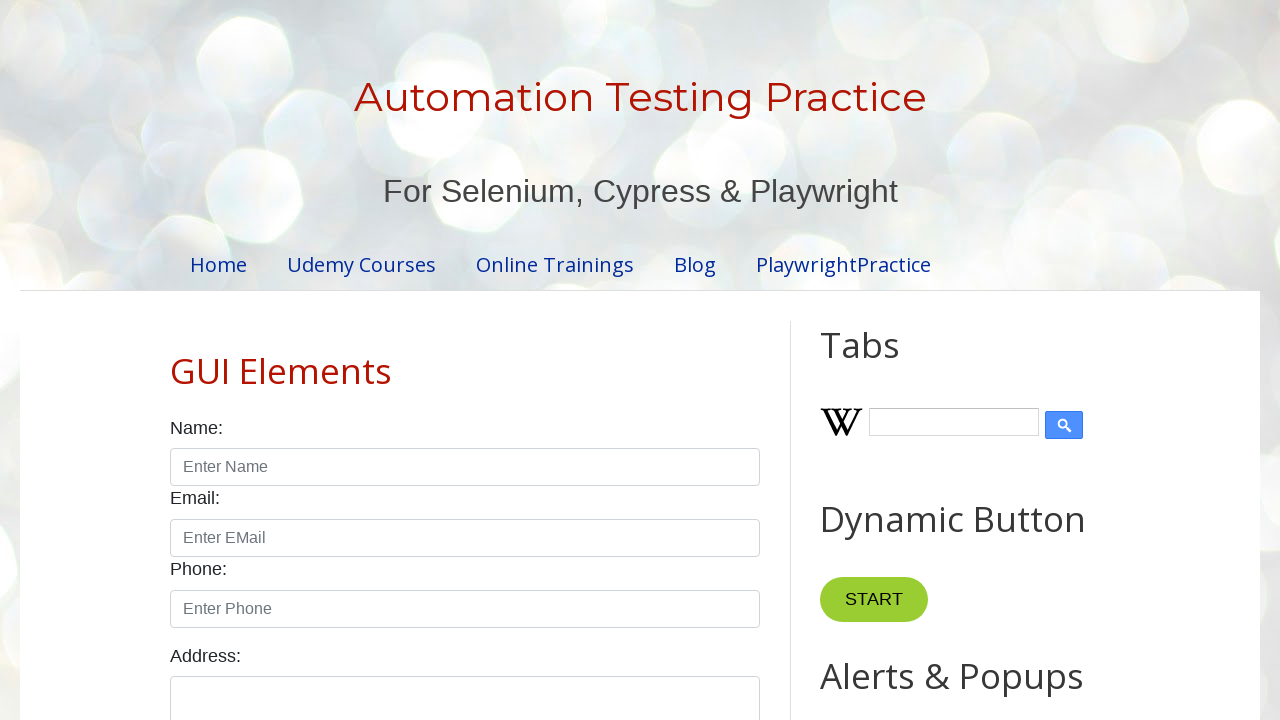

Navigated to test automation practice website
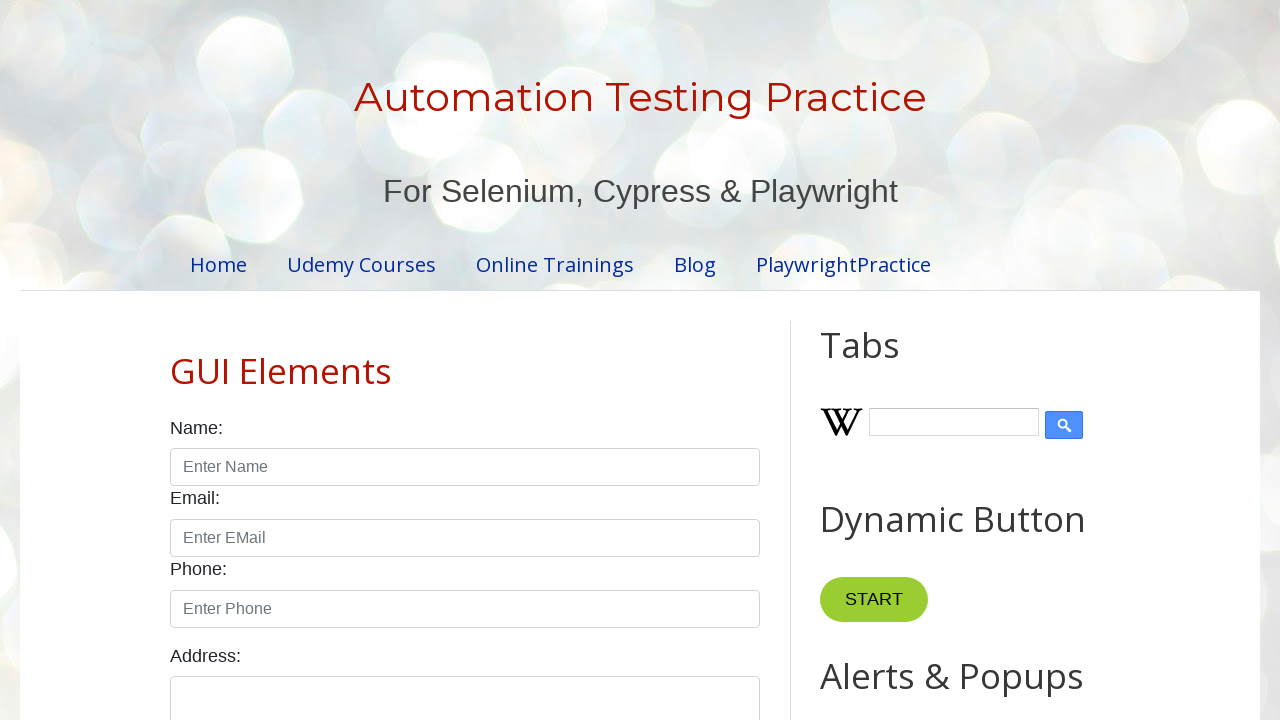

Filled name field with 'Sarah Johnson' on #name
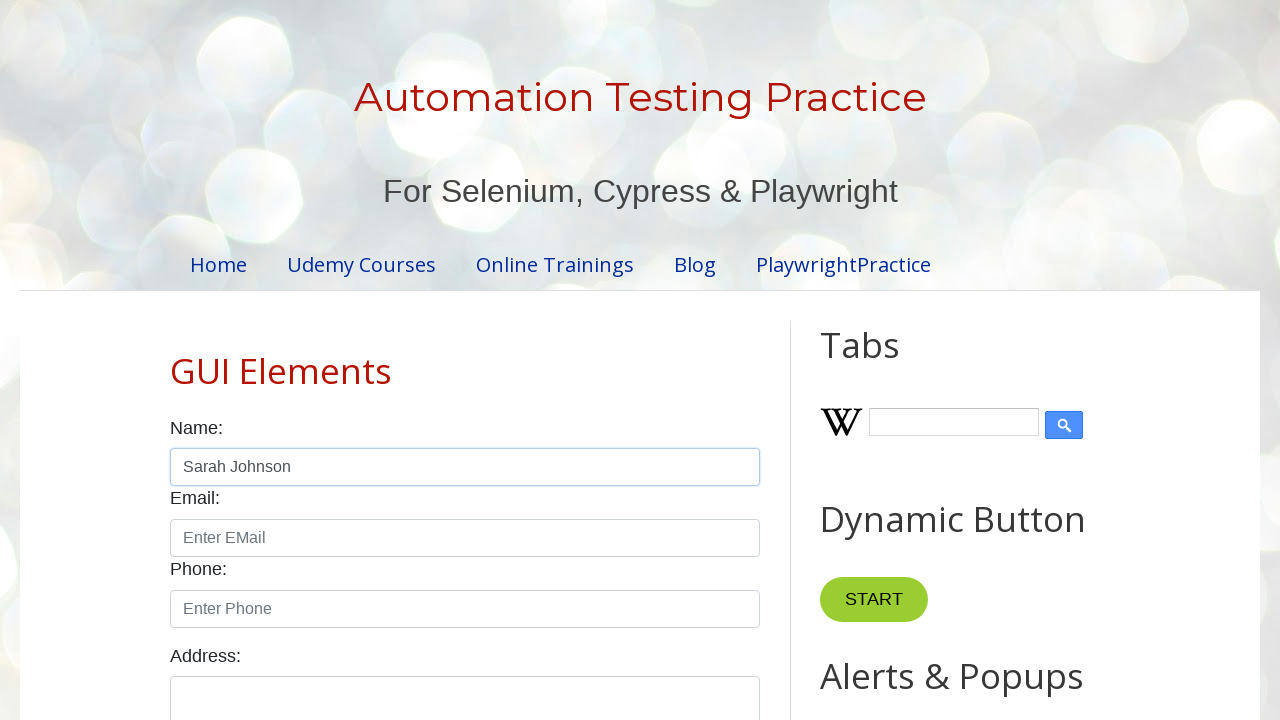

Filled email field with 'sarah.johnson@example.com' on #email
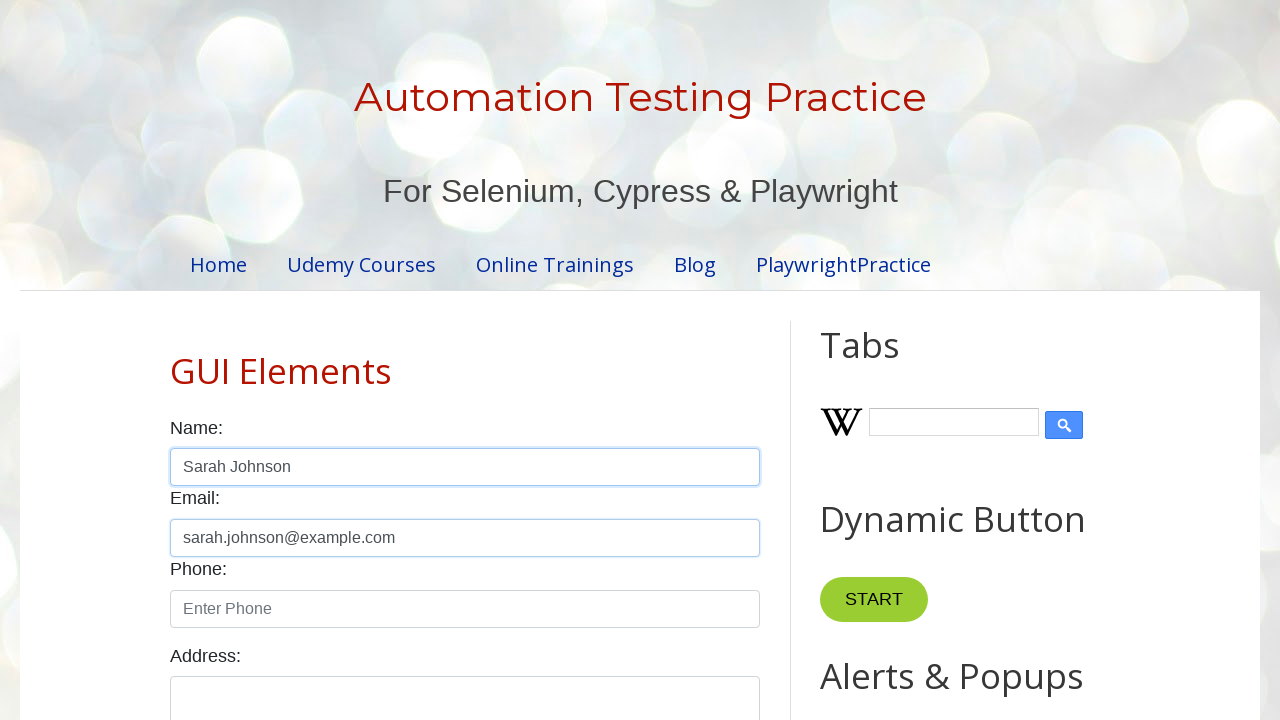

Filled phone field with '5551234567' on #phone
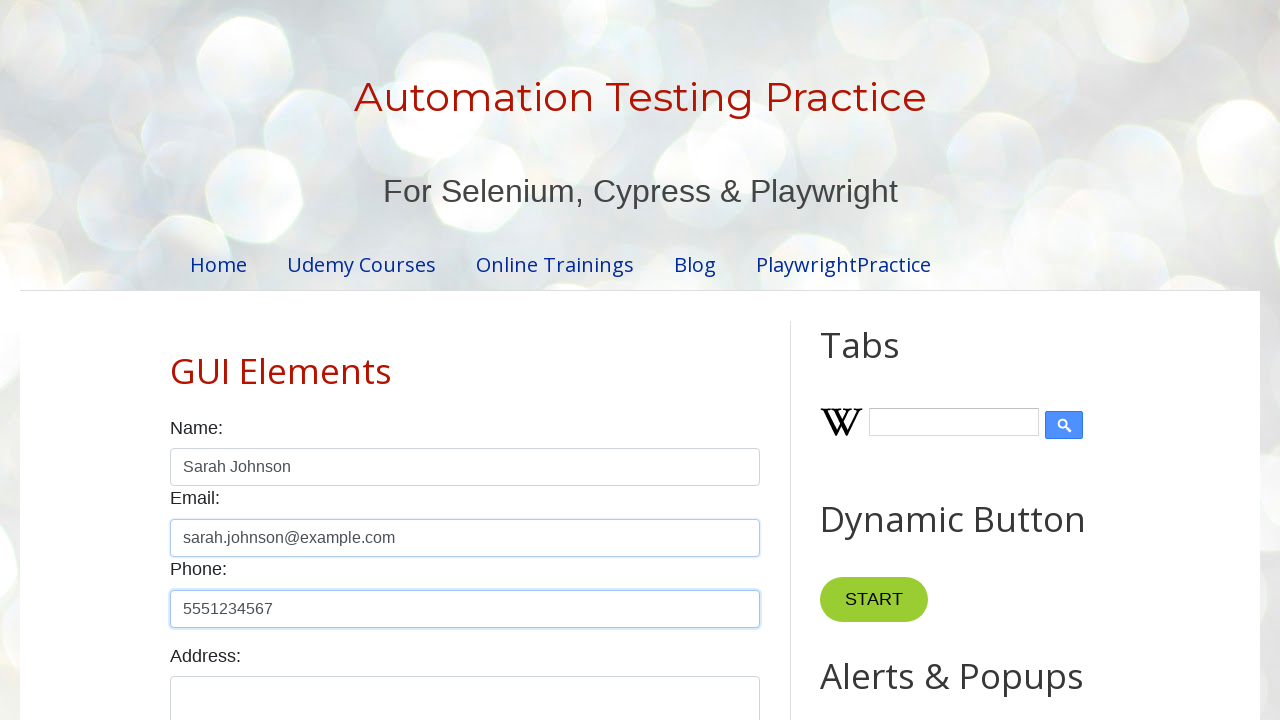

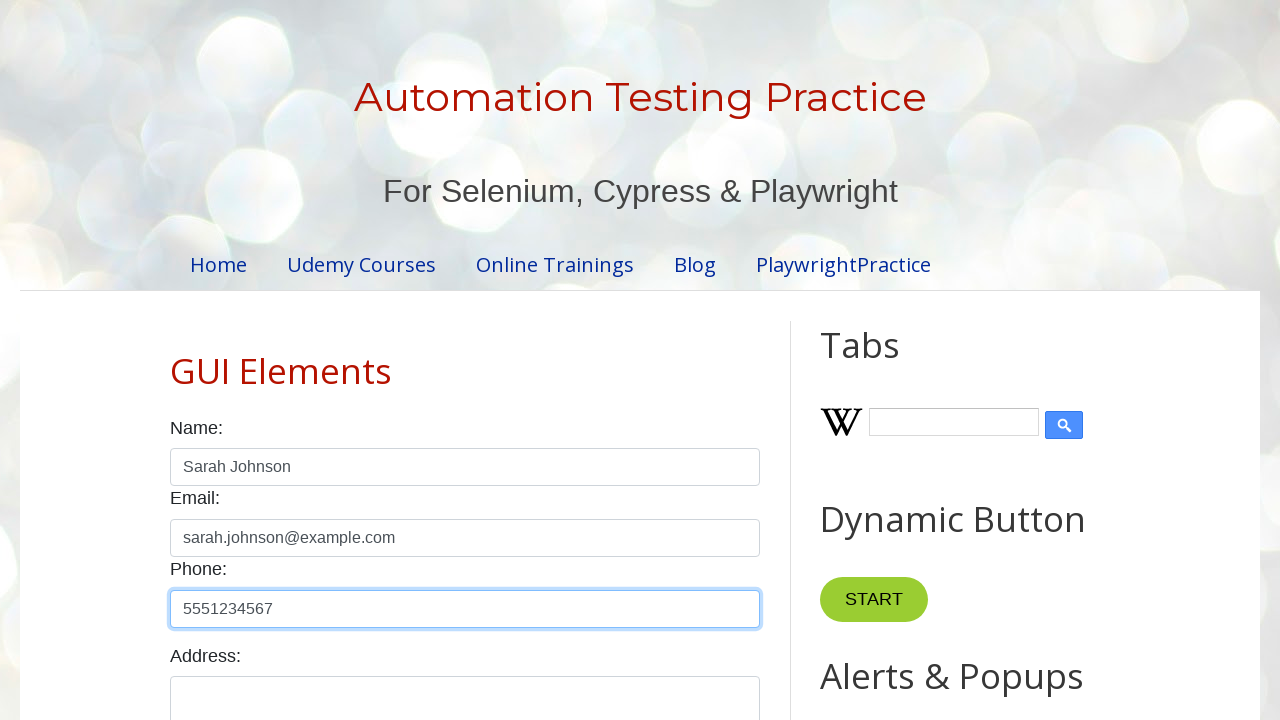